Tests file download functionality by entering text in a textbox and using keyboard navigation (Tab and Enter) to interact with download controls on a demo automation testing page.

Starting URL: https://demo.automationtesting.in/FileDownload.html

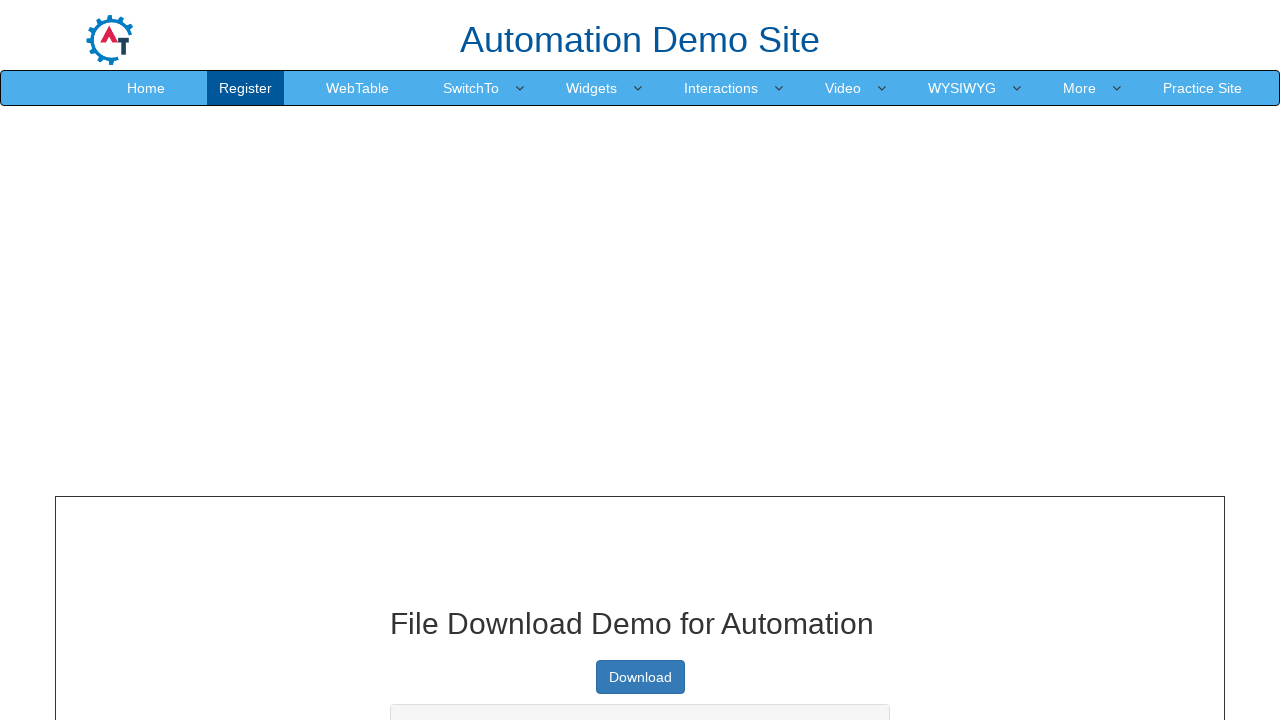

Filled textbox with 'Hi Man......' on #textbox
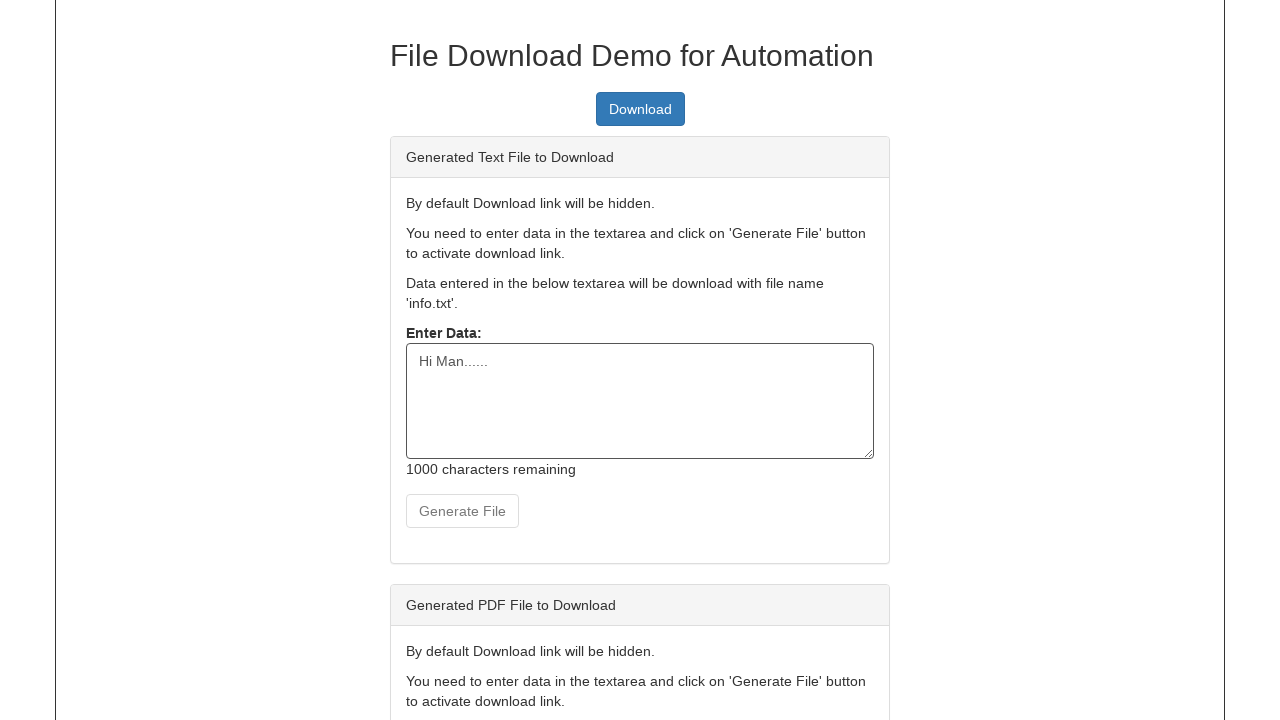

Waited 2000ms for page to stabilize
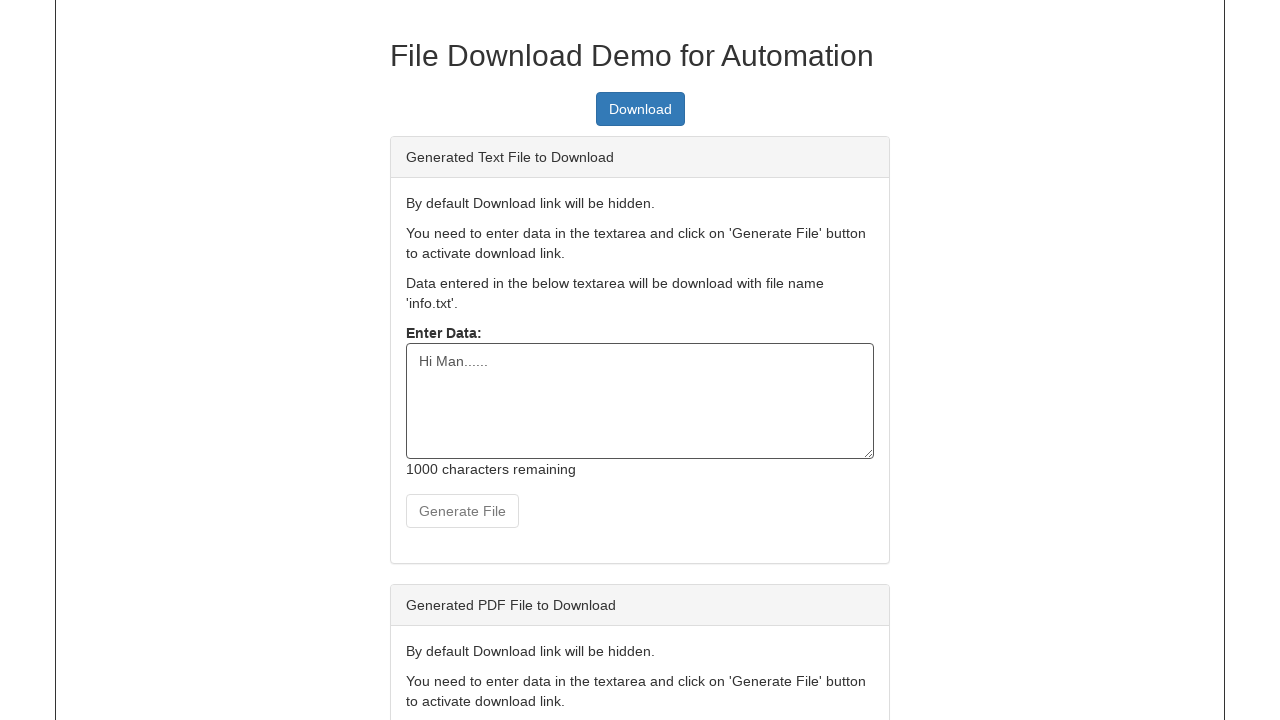

Pressed Tab to navigate to next element
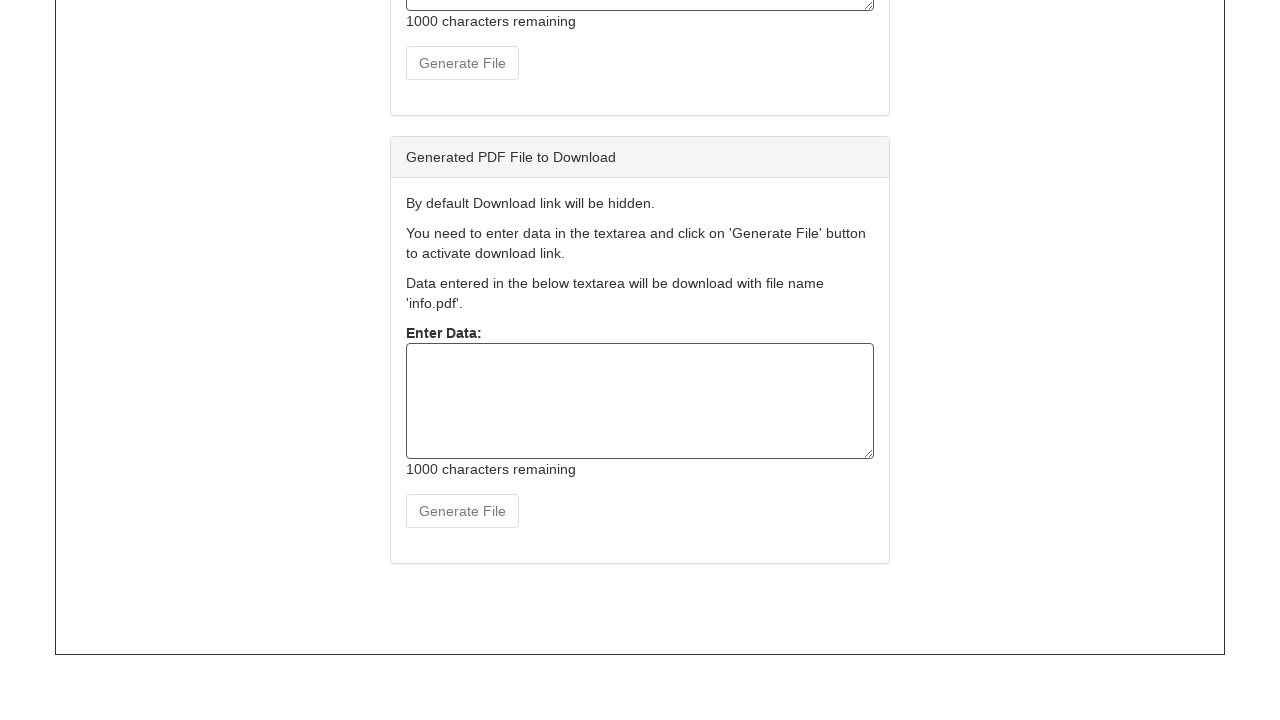

Waited 1000ms
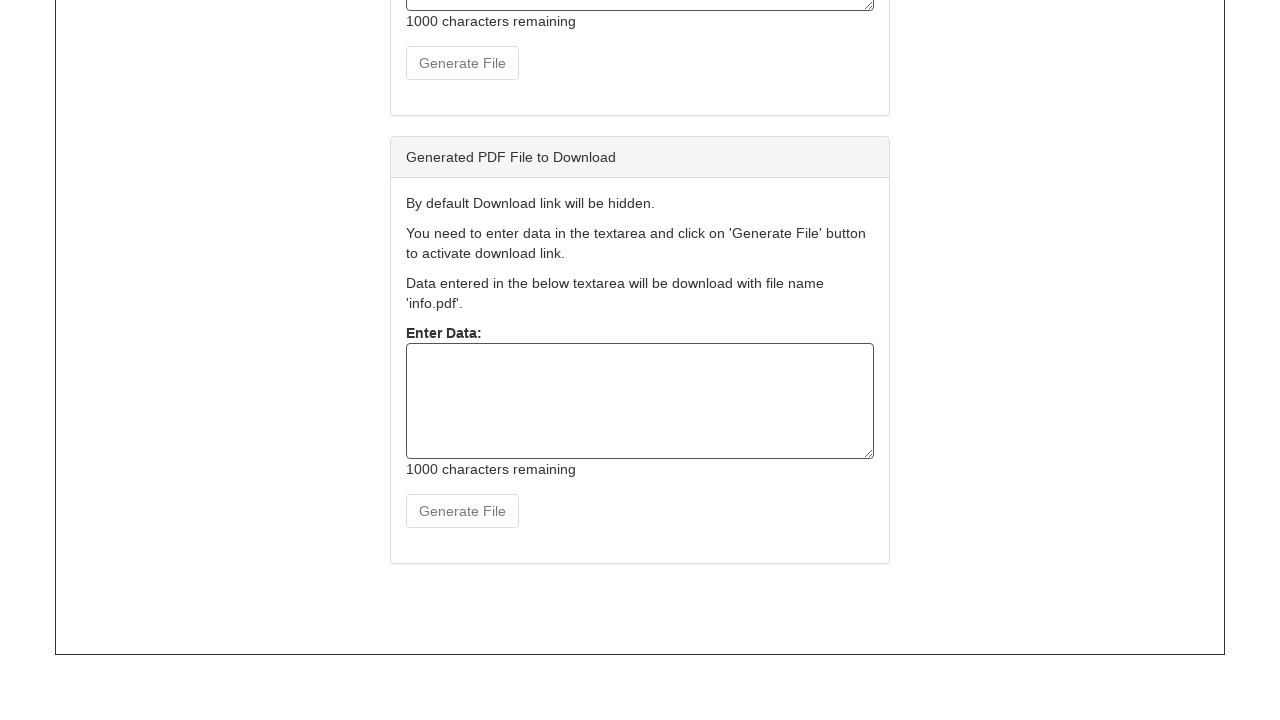

Pressed Enter (first time)
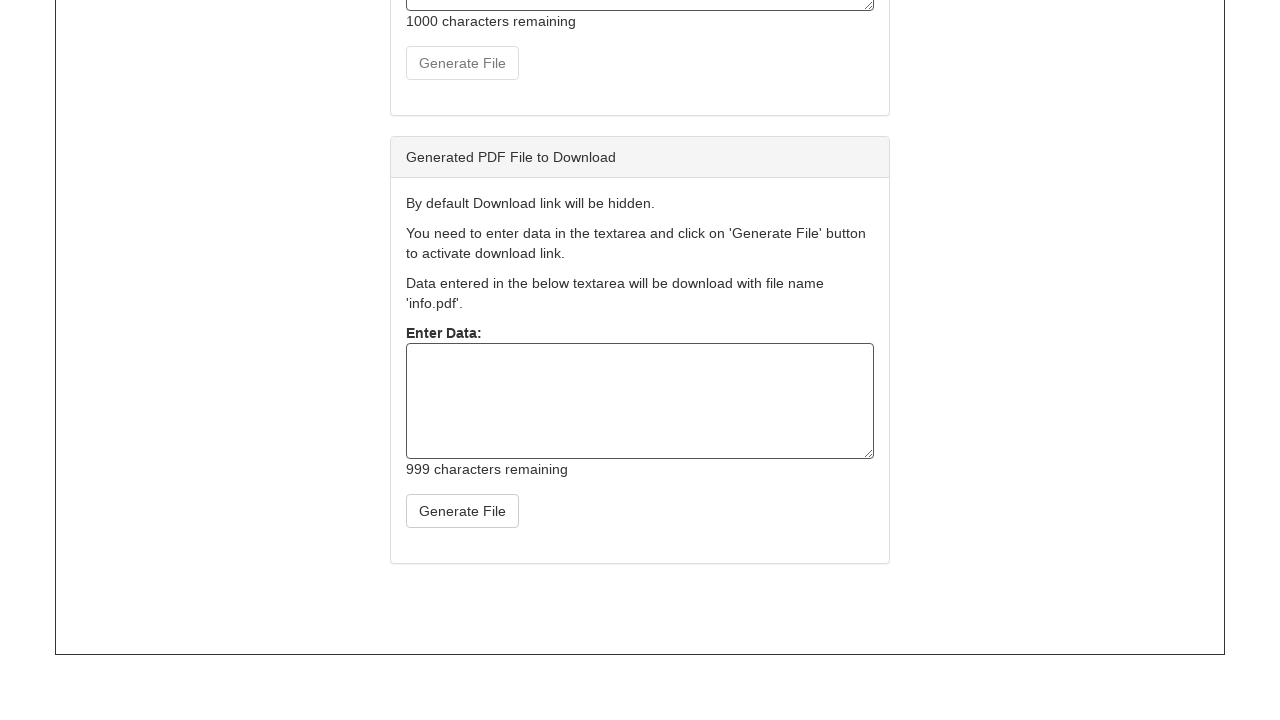

Pressed Enter (second time)
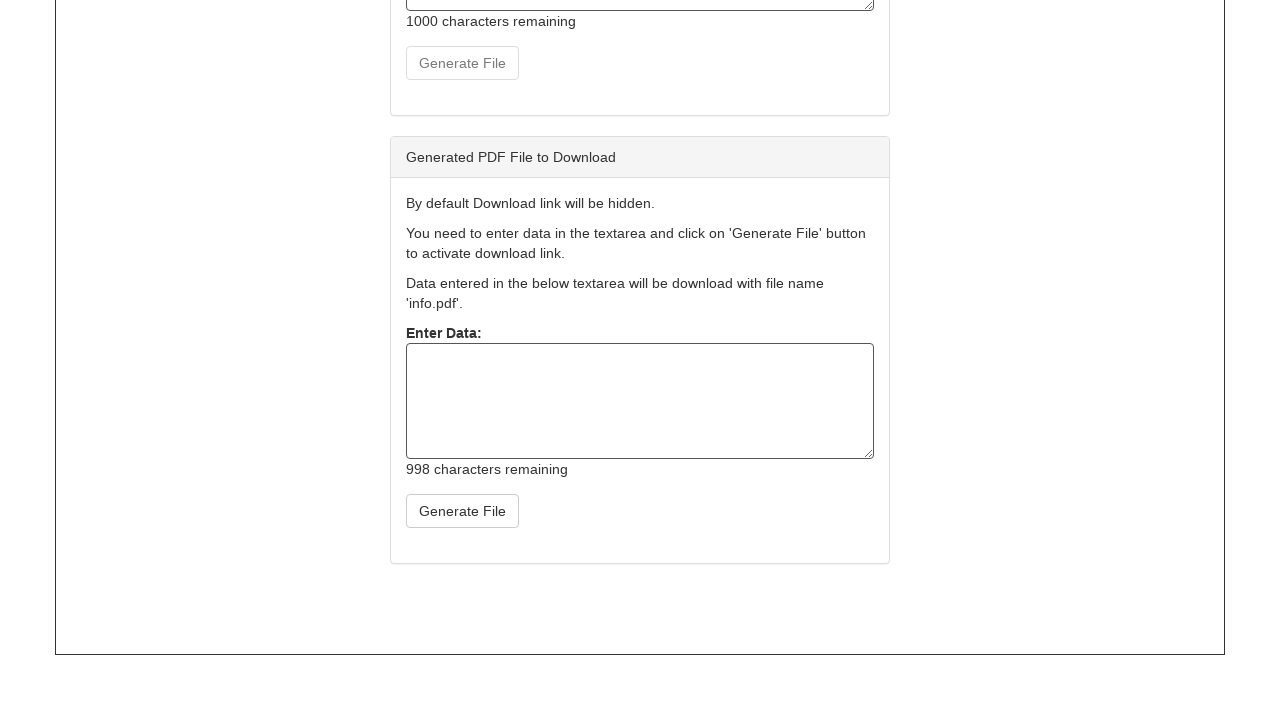

Waited 1000ms
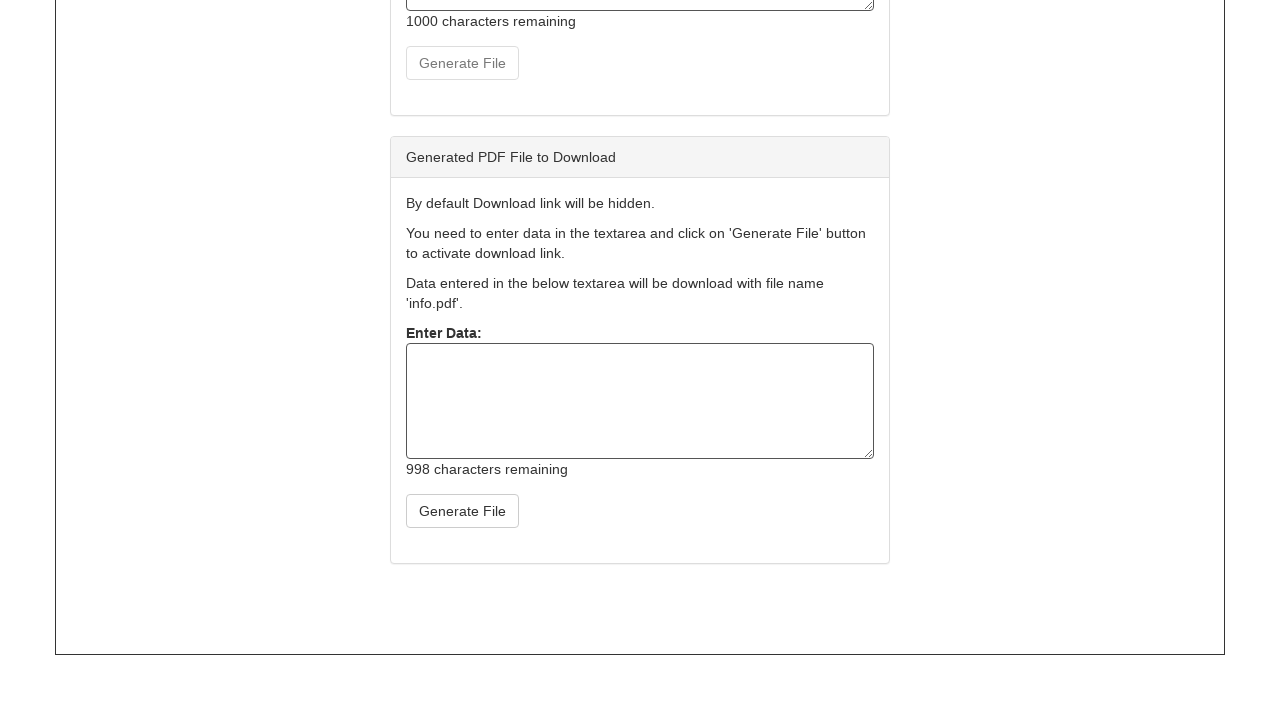

Pressed Tab (first time) to navigate
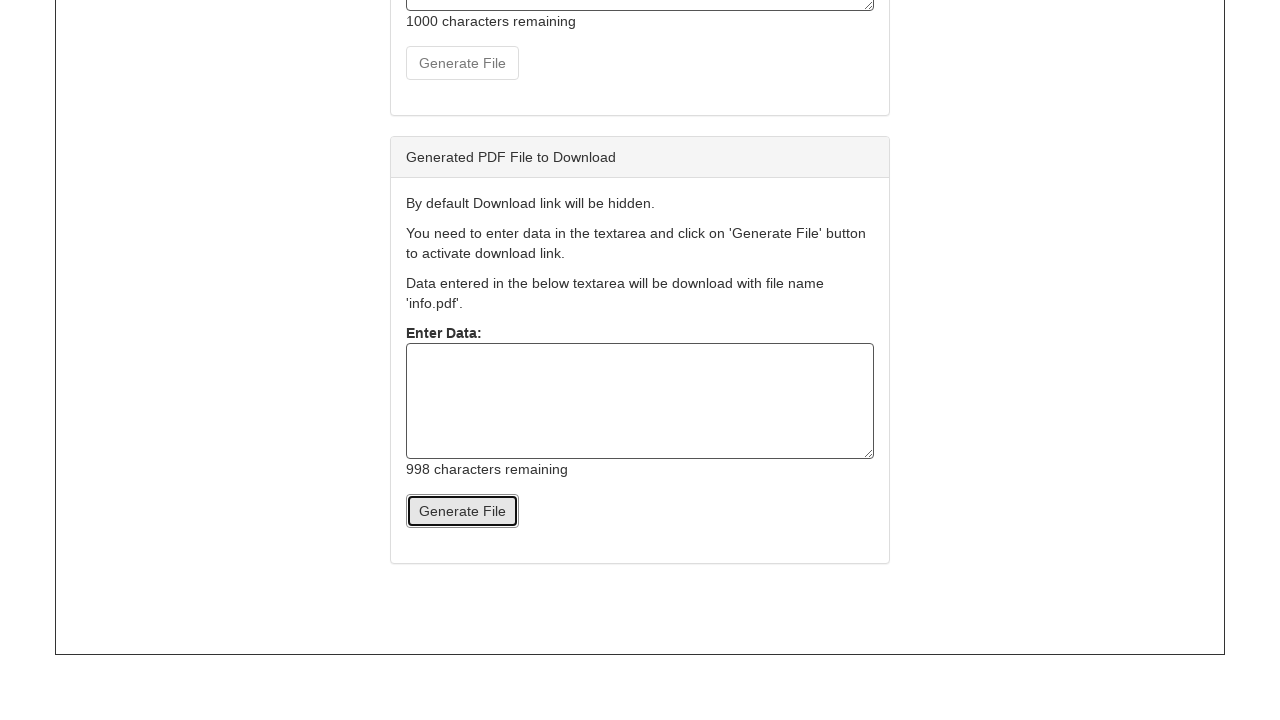

Pressed Tab (second time) to navigate
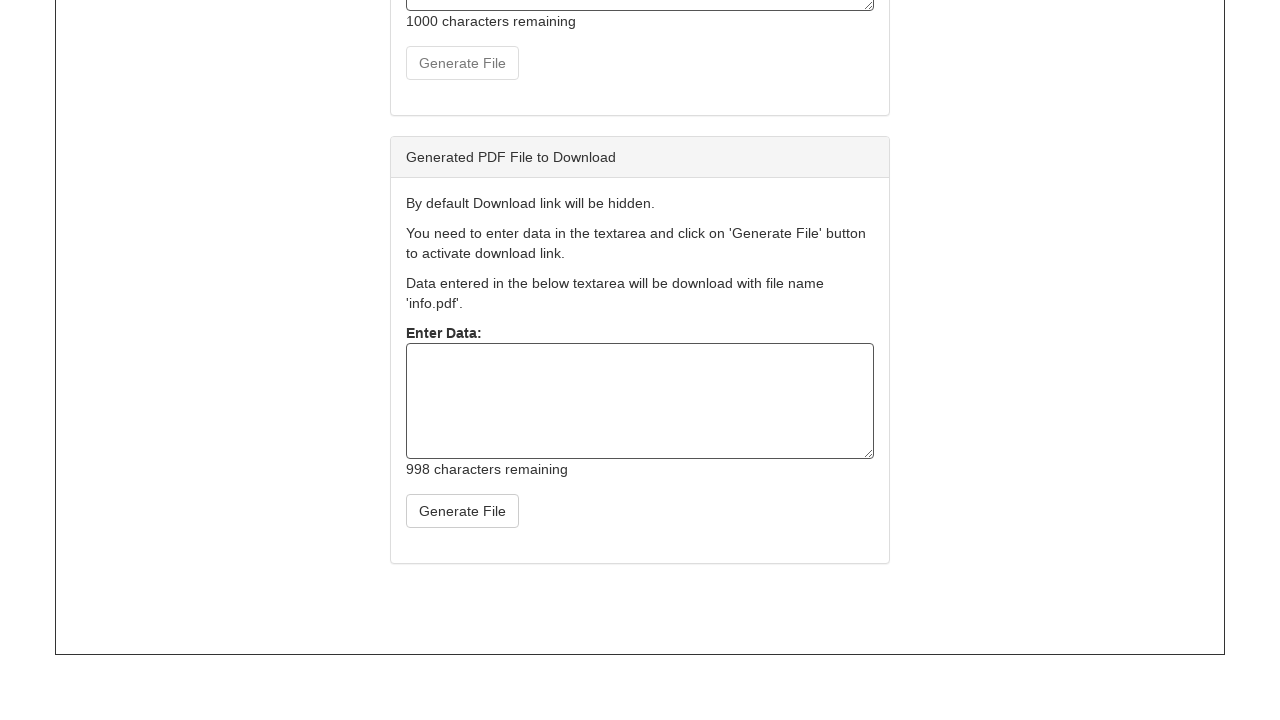

Waited 1000ms
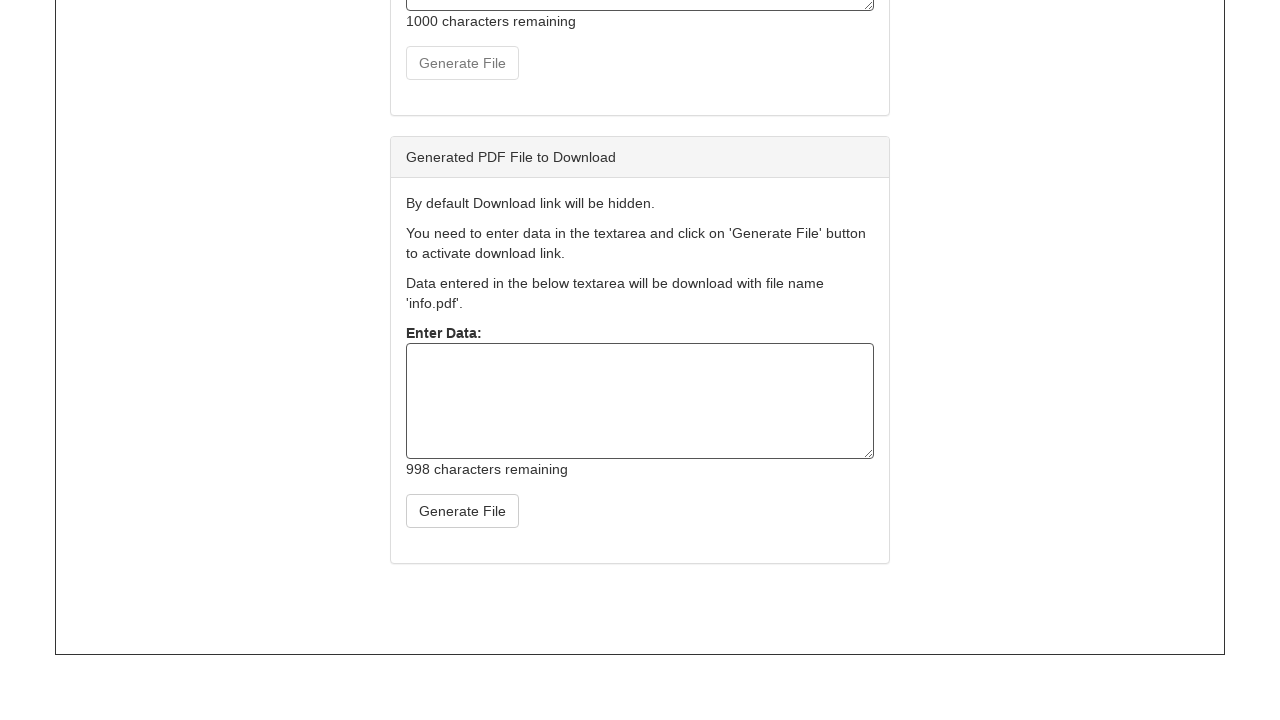

Pressed Enter (first time) to trigger download
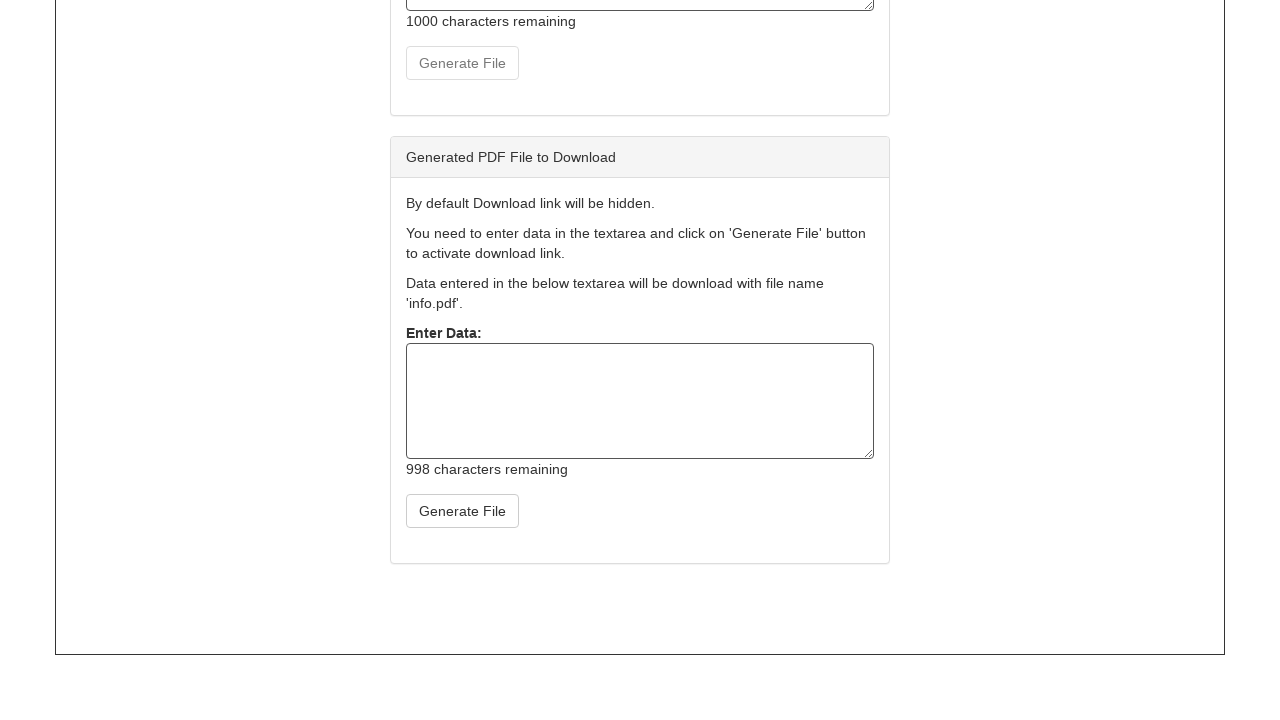

Pressed Enter (second time) to trigger download
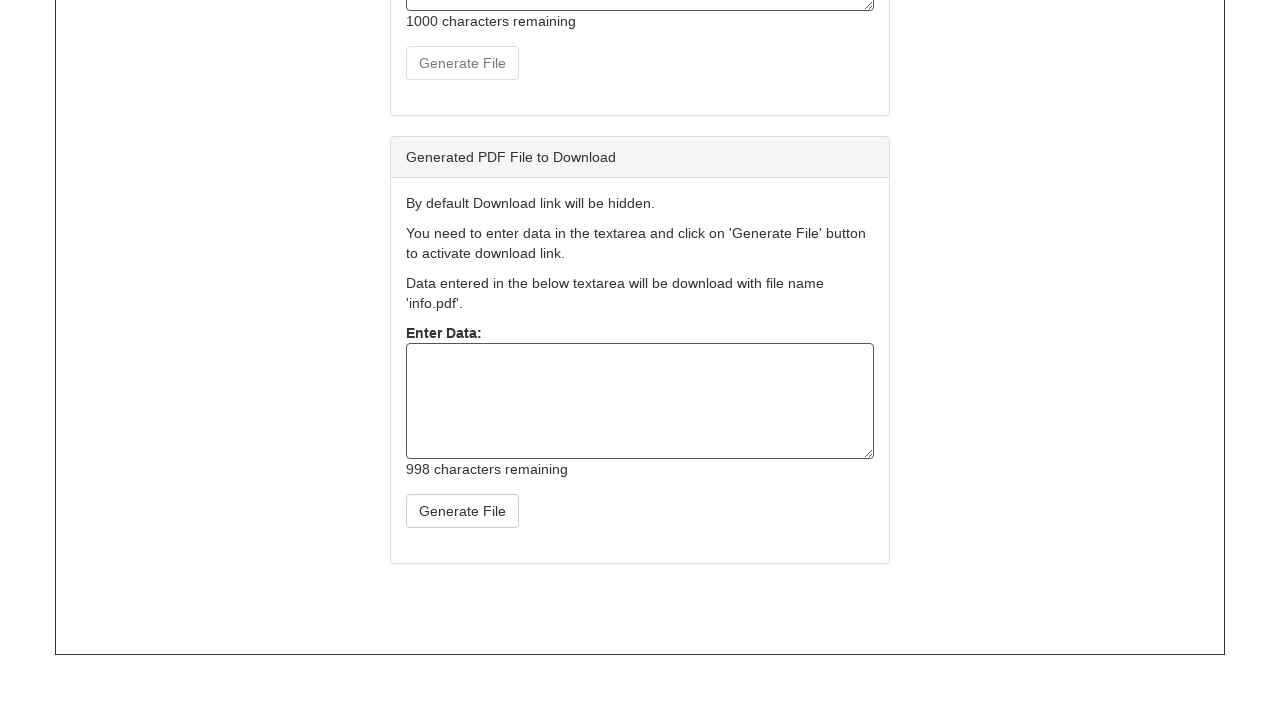

Pressed Enter (third time) to trigger download
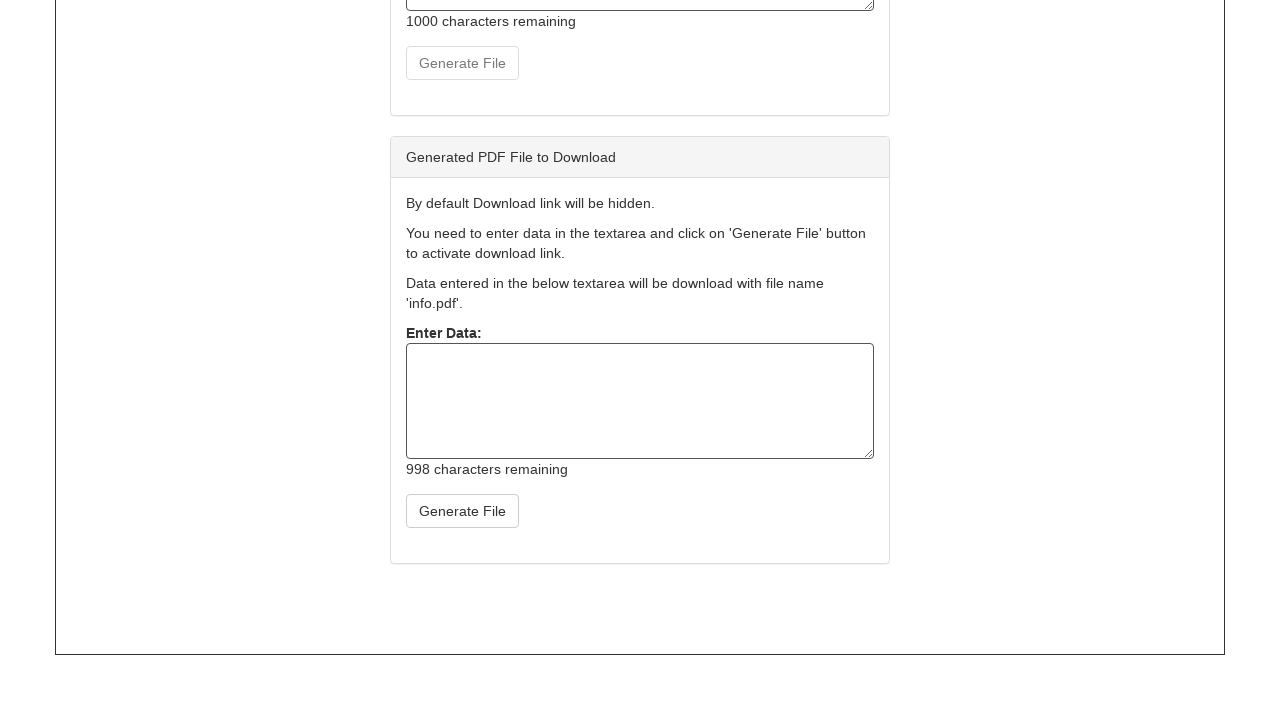

Waited 3000ms for download or action to complete
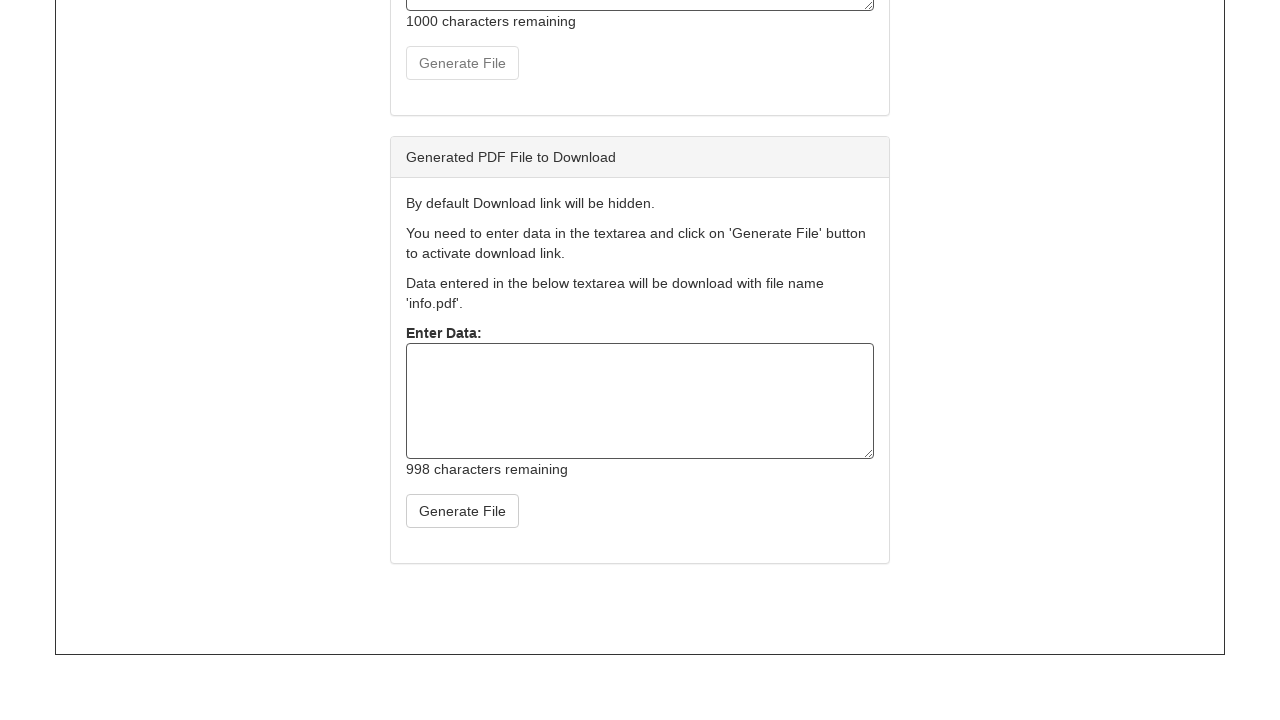

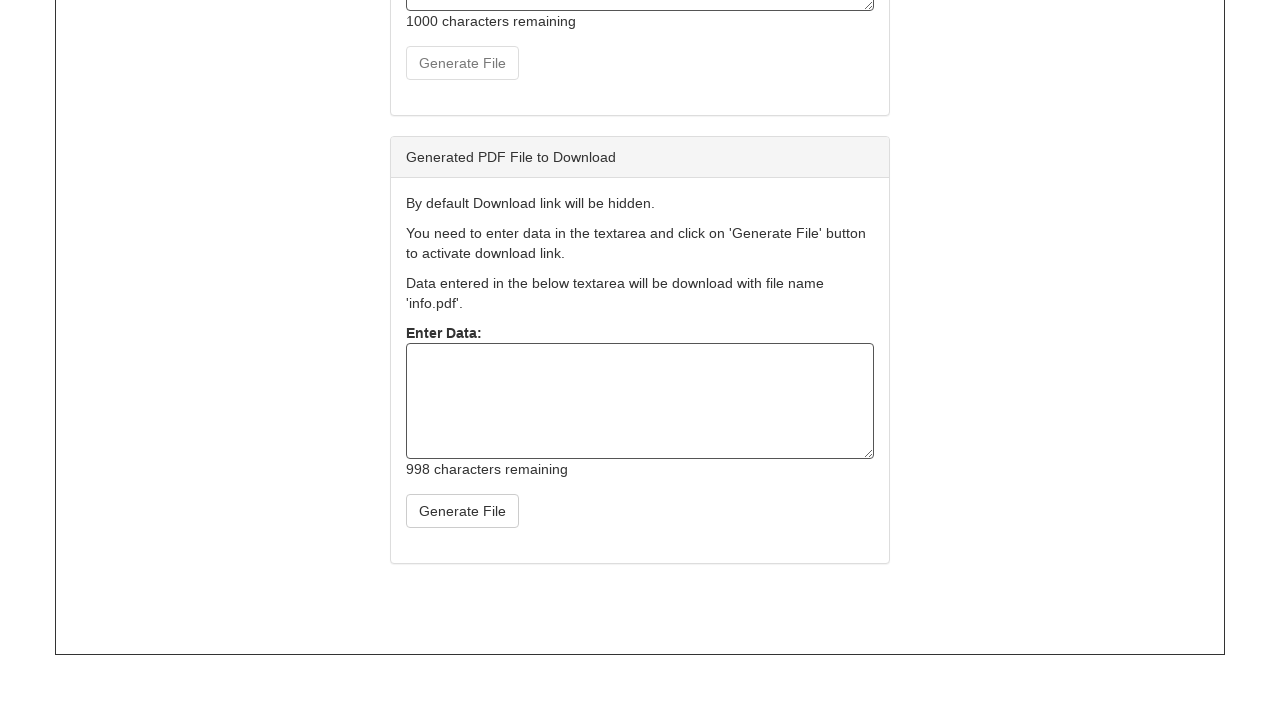